Finds a link with a specific calculated number, clicks it, and fills out a registration form

Starting URL: http://suninjuly.github.io/find_link_text

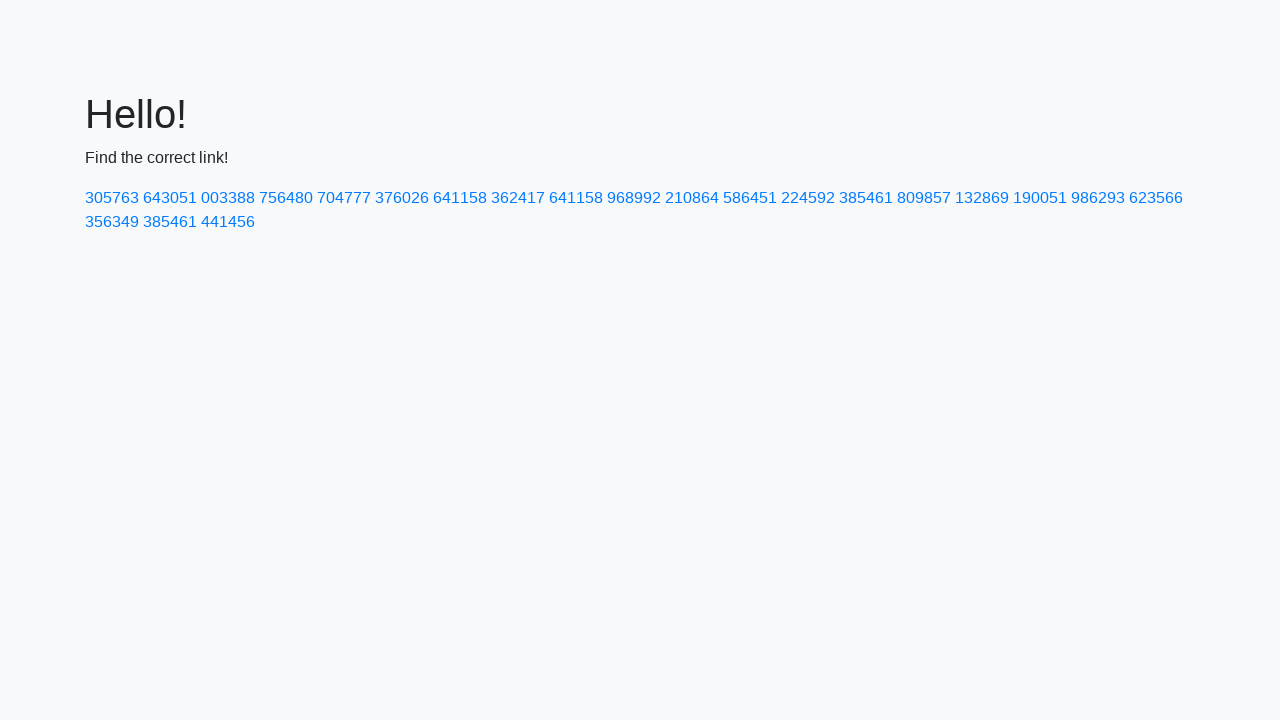

Clicked link with calculated number 224592 at (808, 198) on a:has-text("224592")
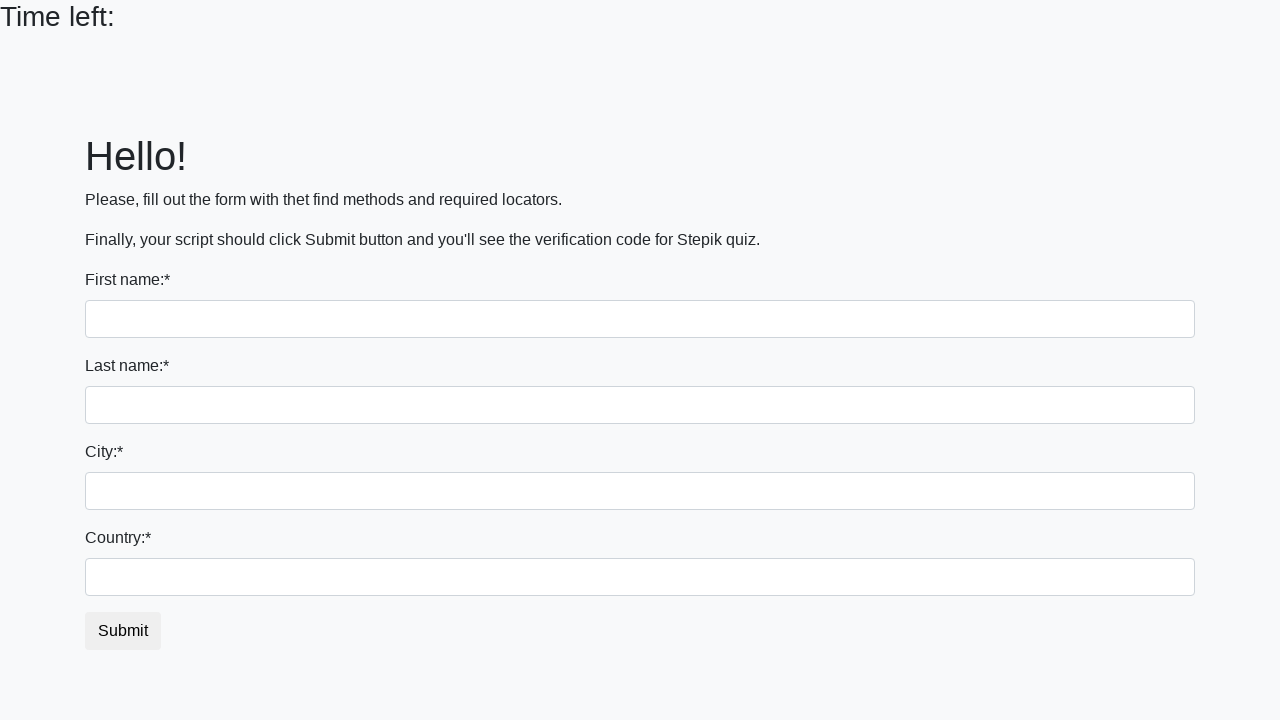

Filled first name field with 'Arseniy' on [name="first_name"]
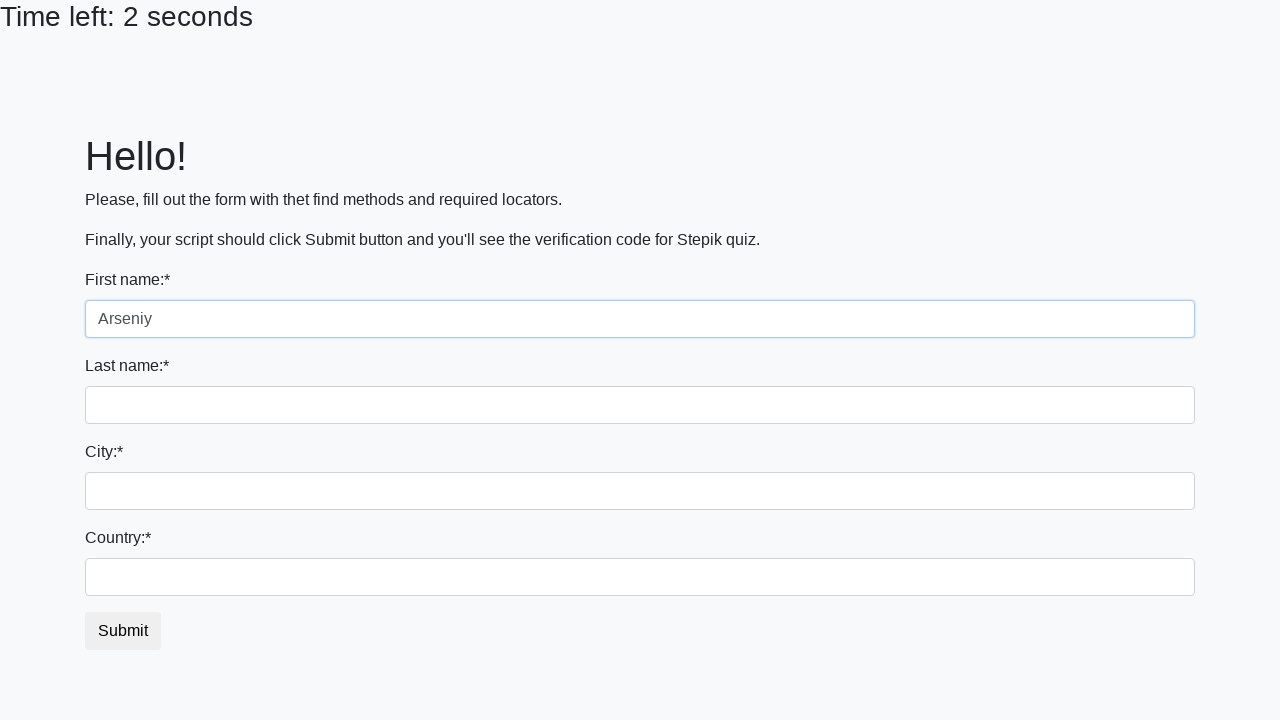

Filled last name field with 'Kosolapov' on [name="last_name"]
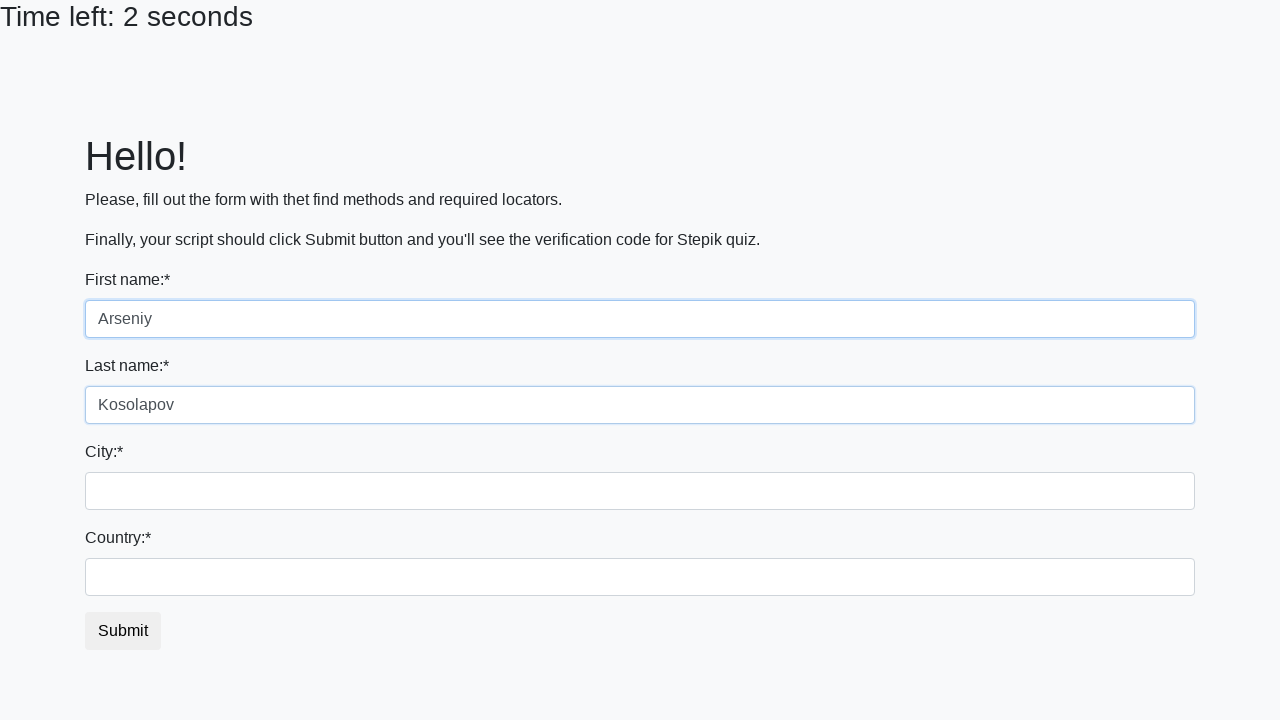

Filled city field with 'Tyumen' on .form-control.city
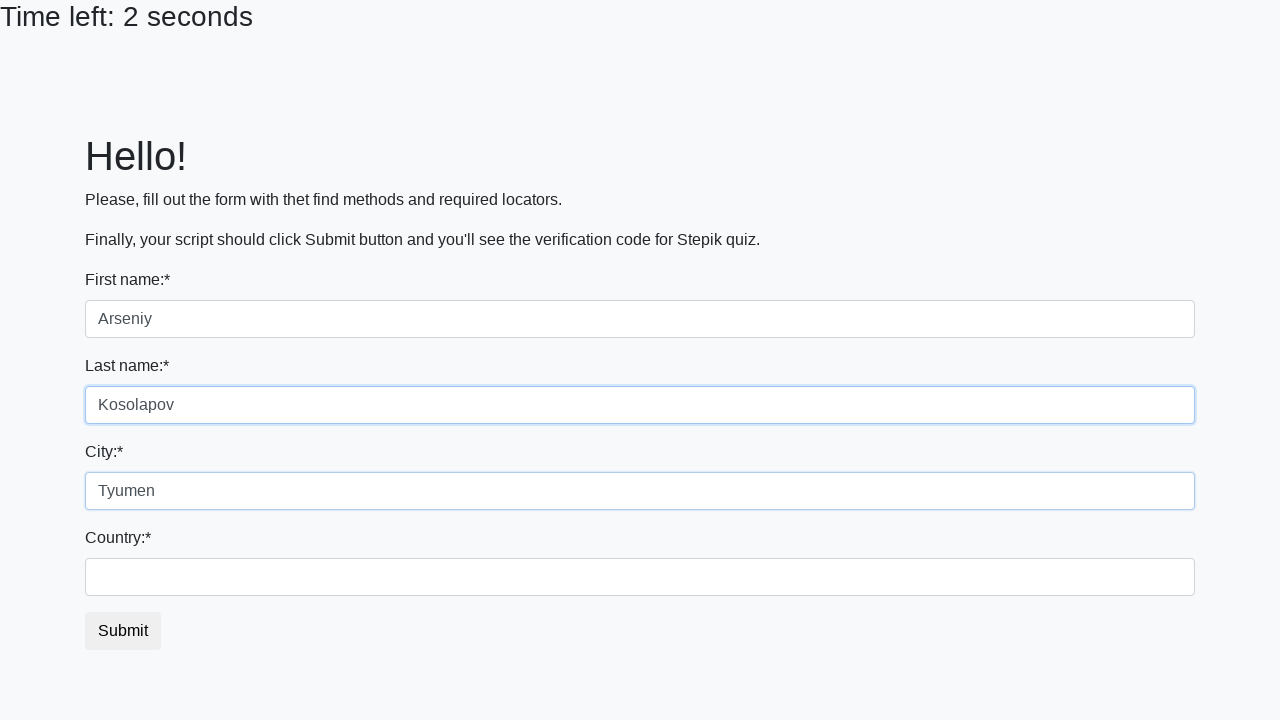

Filled country field with 'Russia' on #country
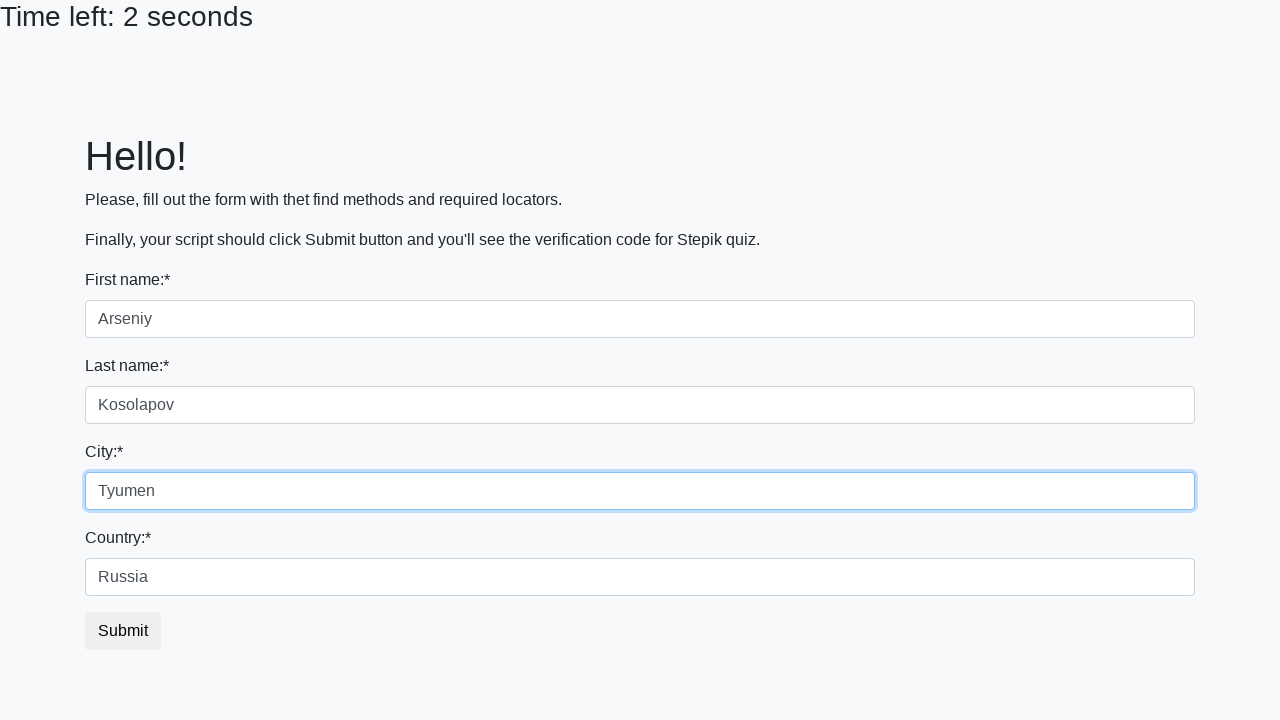

Clicked submit button to complete registration at (123, 631) on button.btn
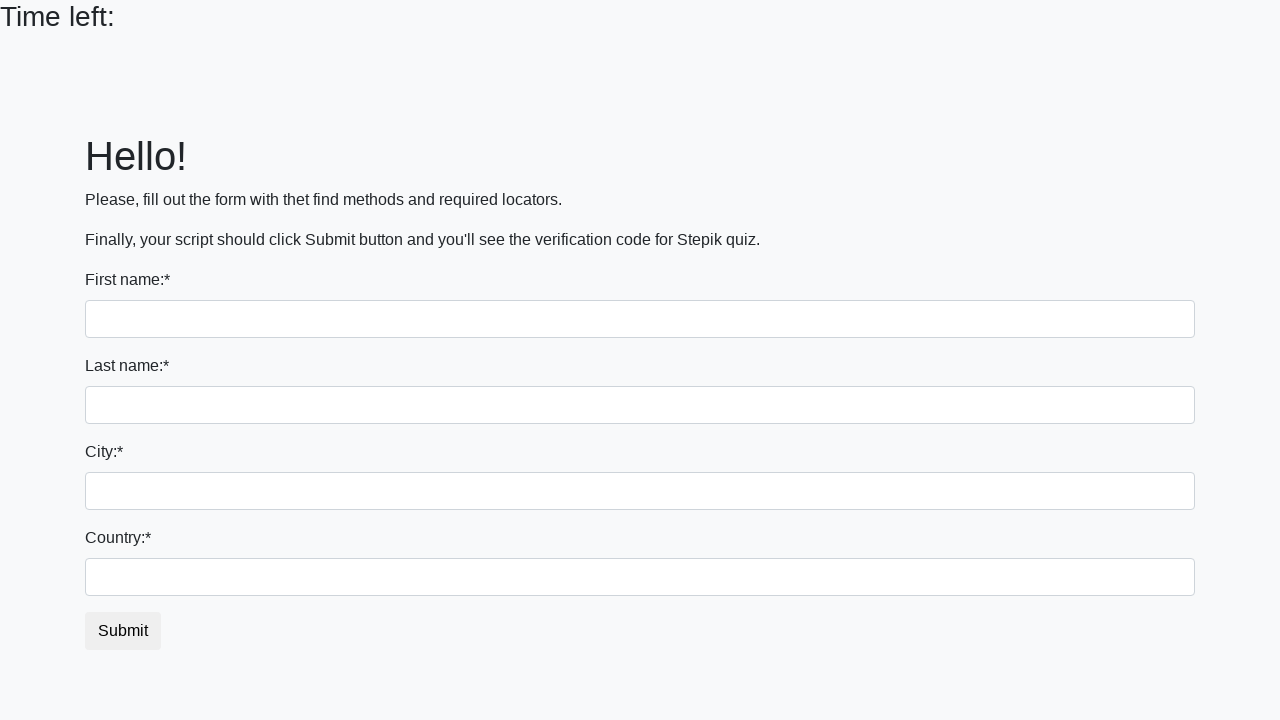

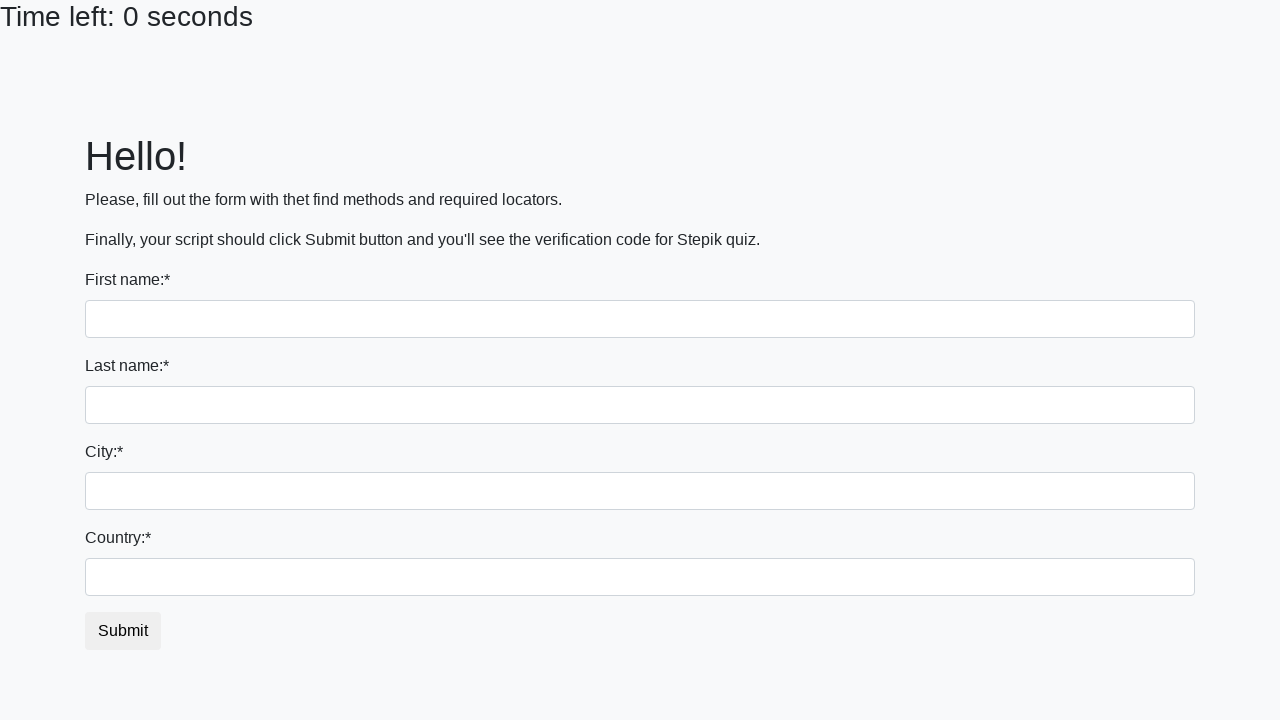